Tests drawing a signature on a canvas element by performing a series of mouse movements and clicks to create a signature pattern on a signature pad.

Starting URL: https://signature-generator.com/draw-signature/

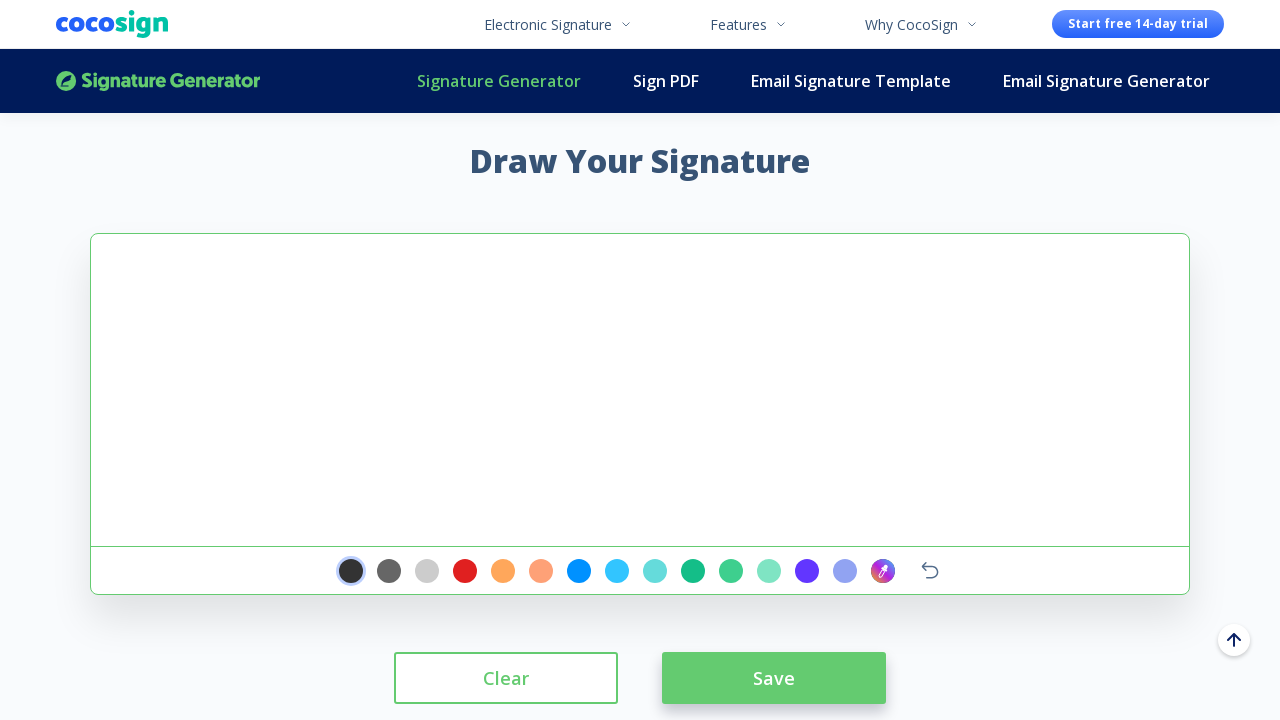

Located signature canvas element
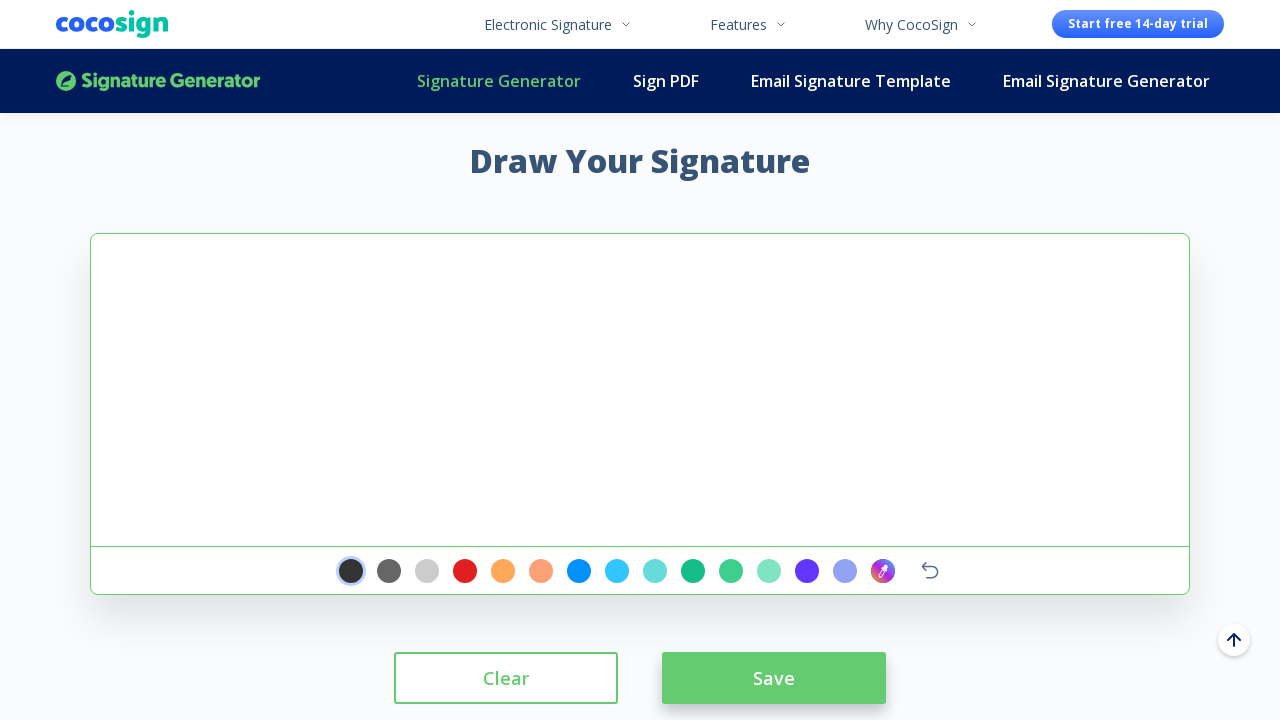

Signature canvas is now visible
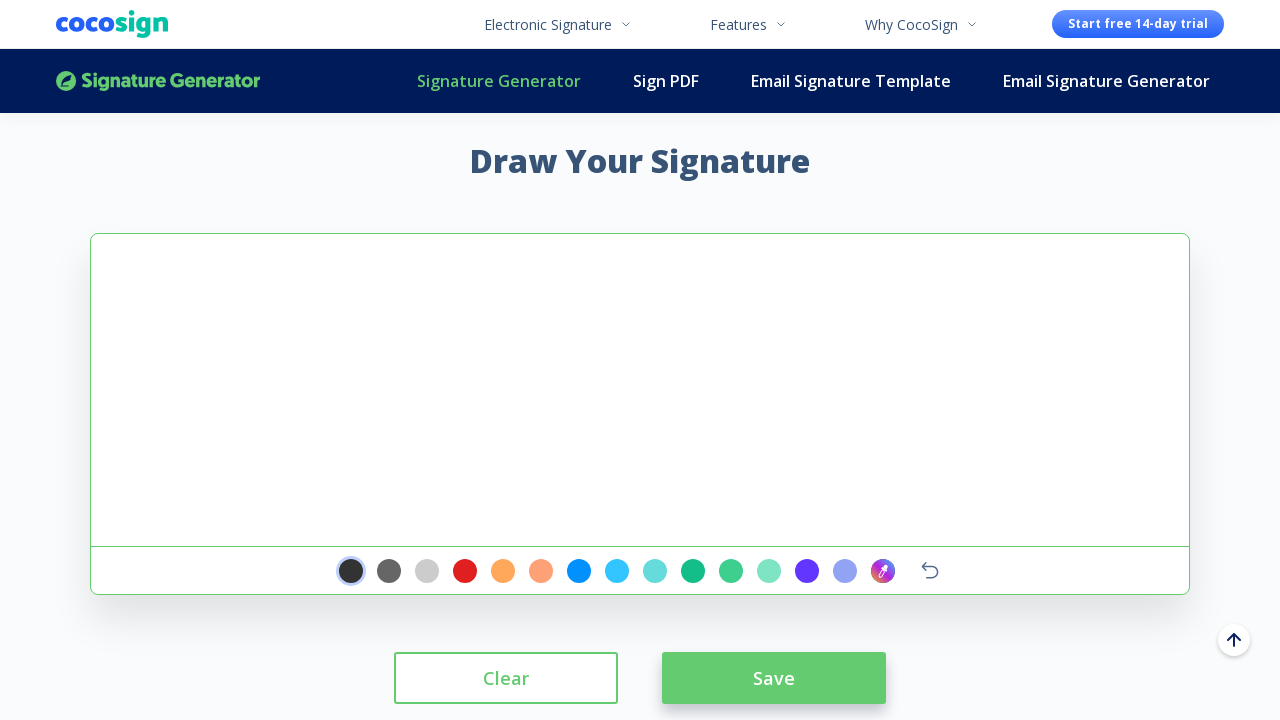

Calculated canvas center position for drawing
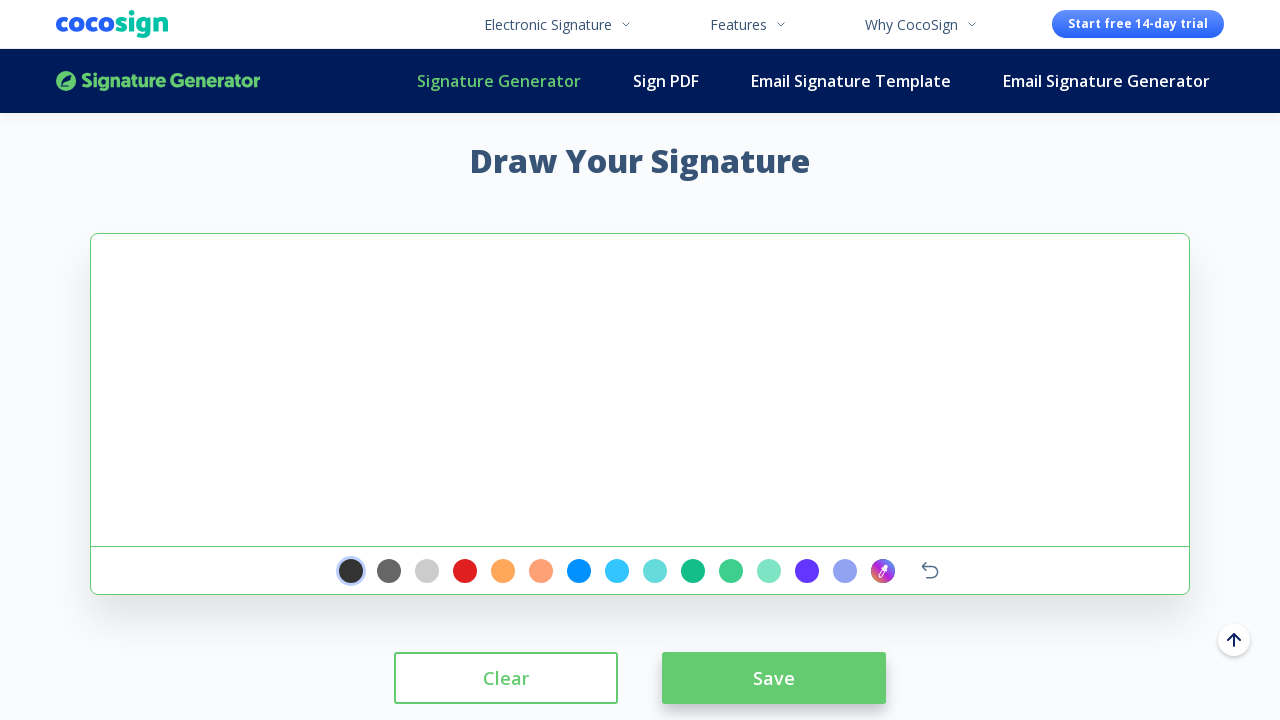

Clicked on signature canvas to focus at (640, 390)
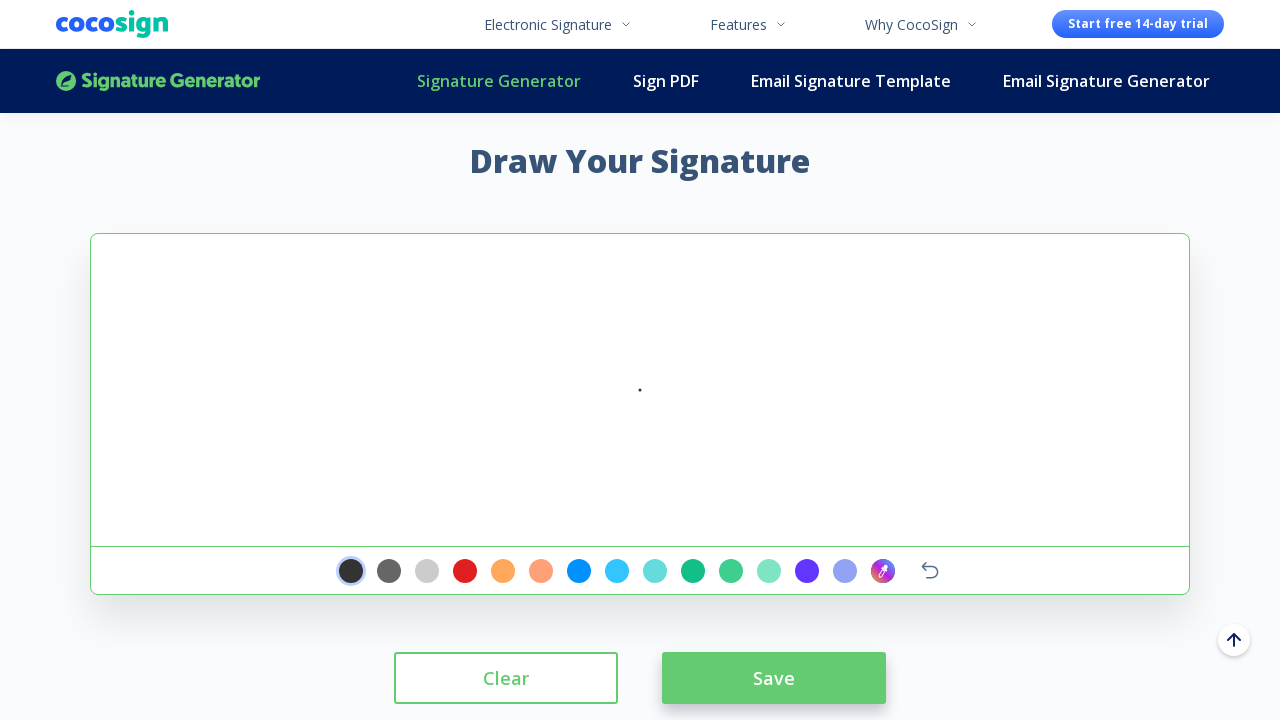

Moved mouse to signature starting position at (643, 393)
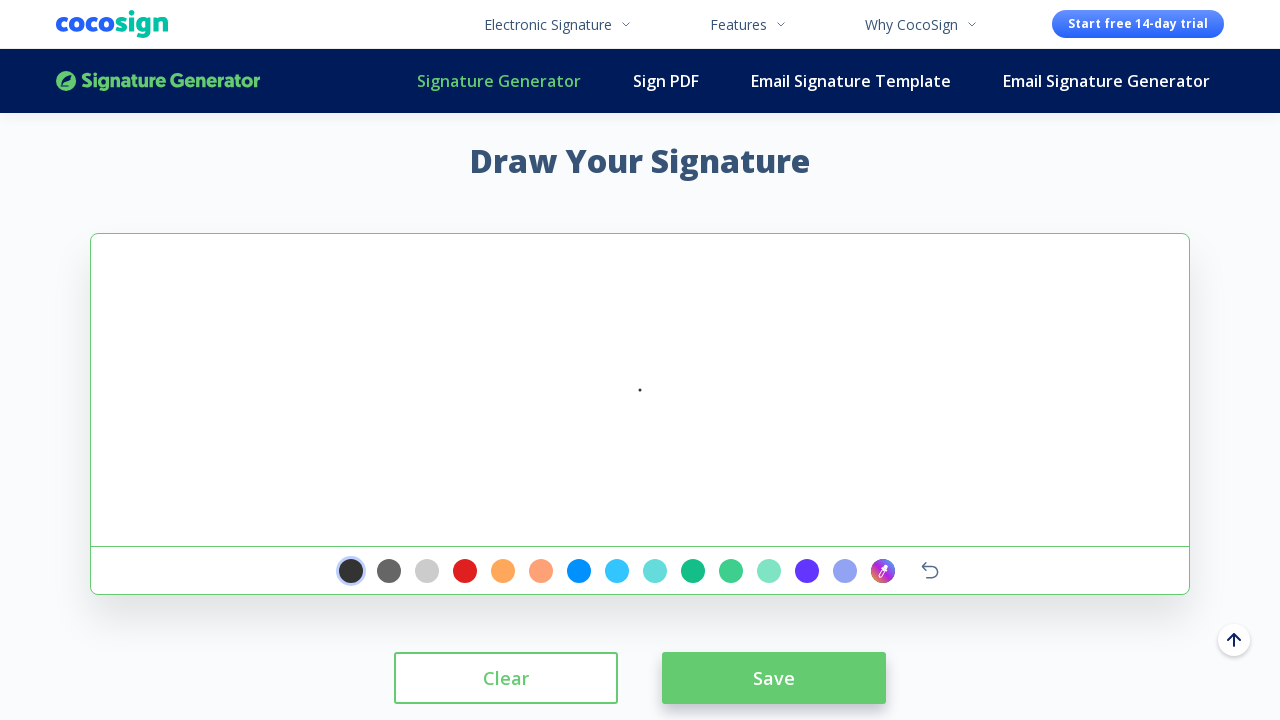

Pressed mouse button down to begin drawing at (643, 393)
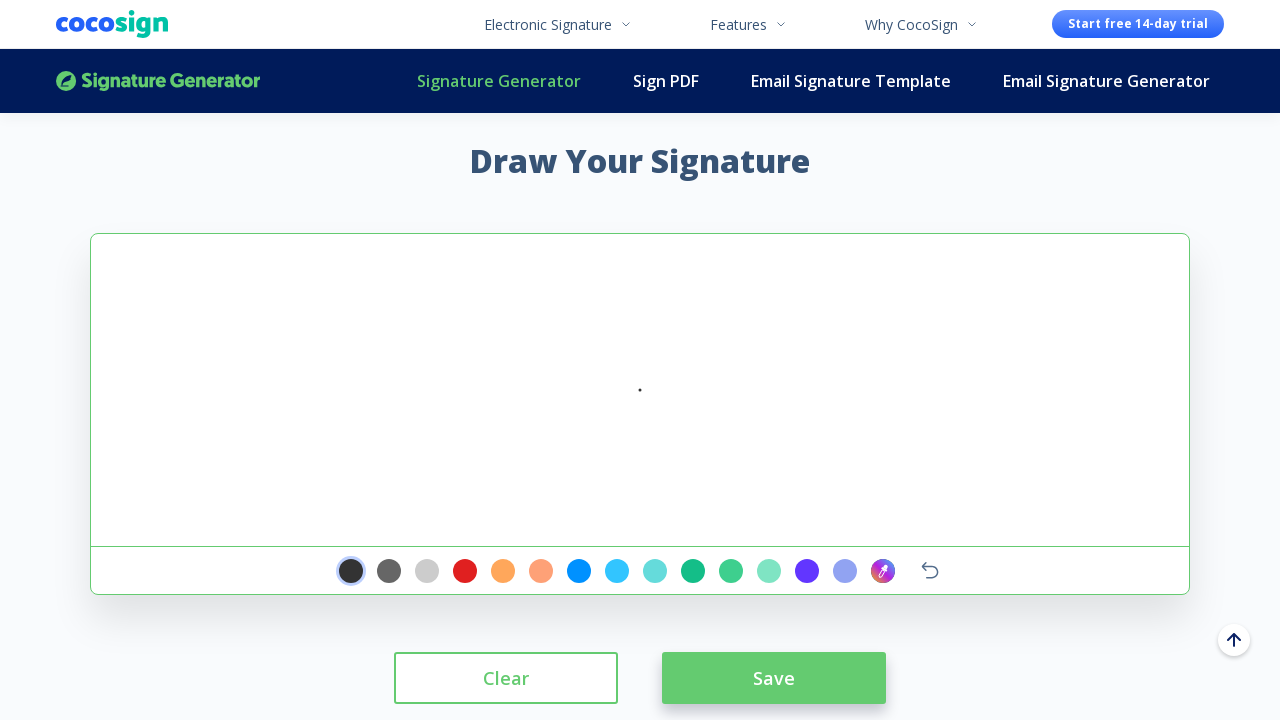

Drew signature stroke upward and to the right at (843, 343)
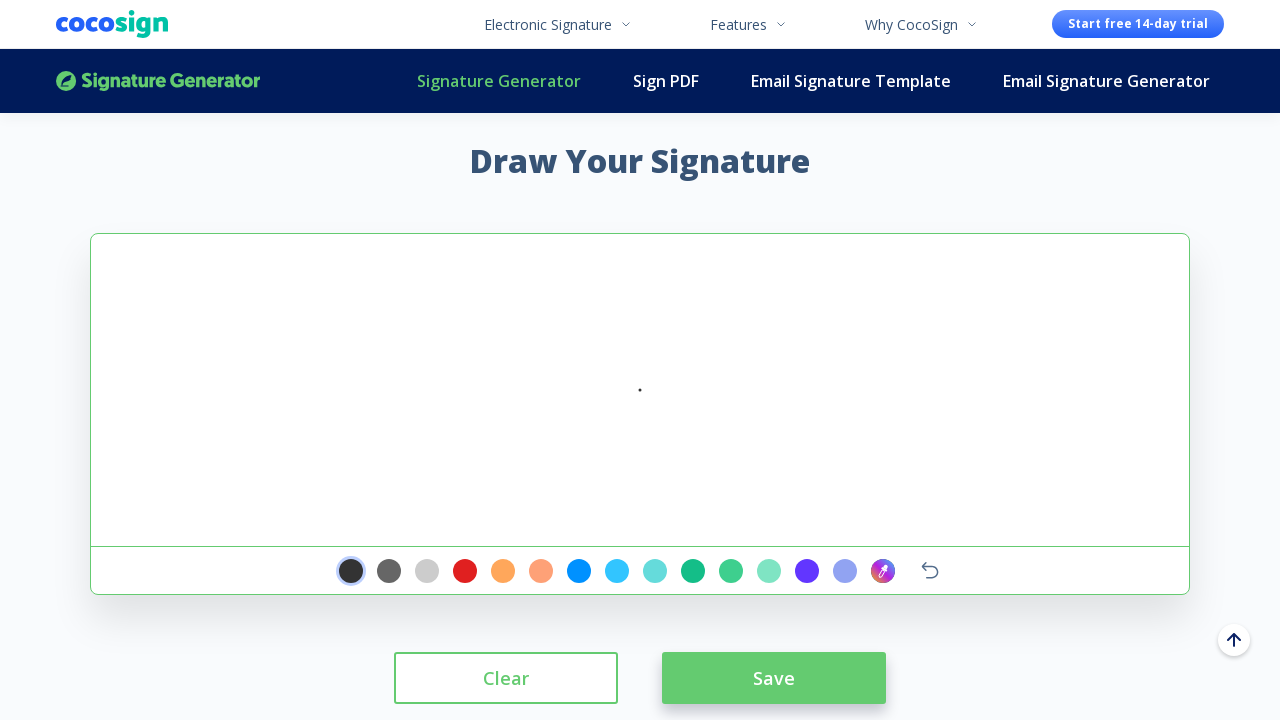

Drew signature stroke downward and to the right at (993, 393)
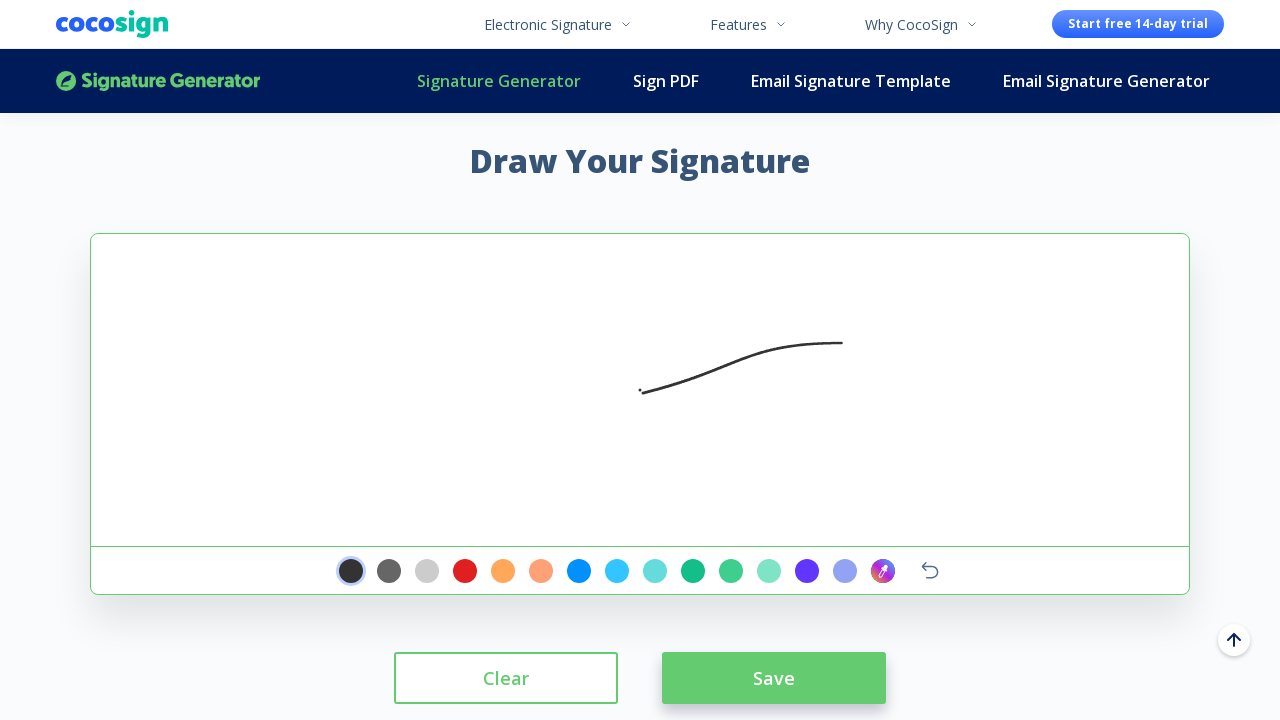

Drew signature stroke upward at (1043, 343)
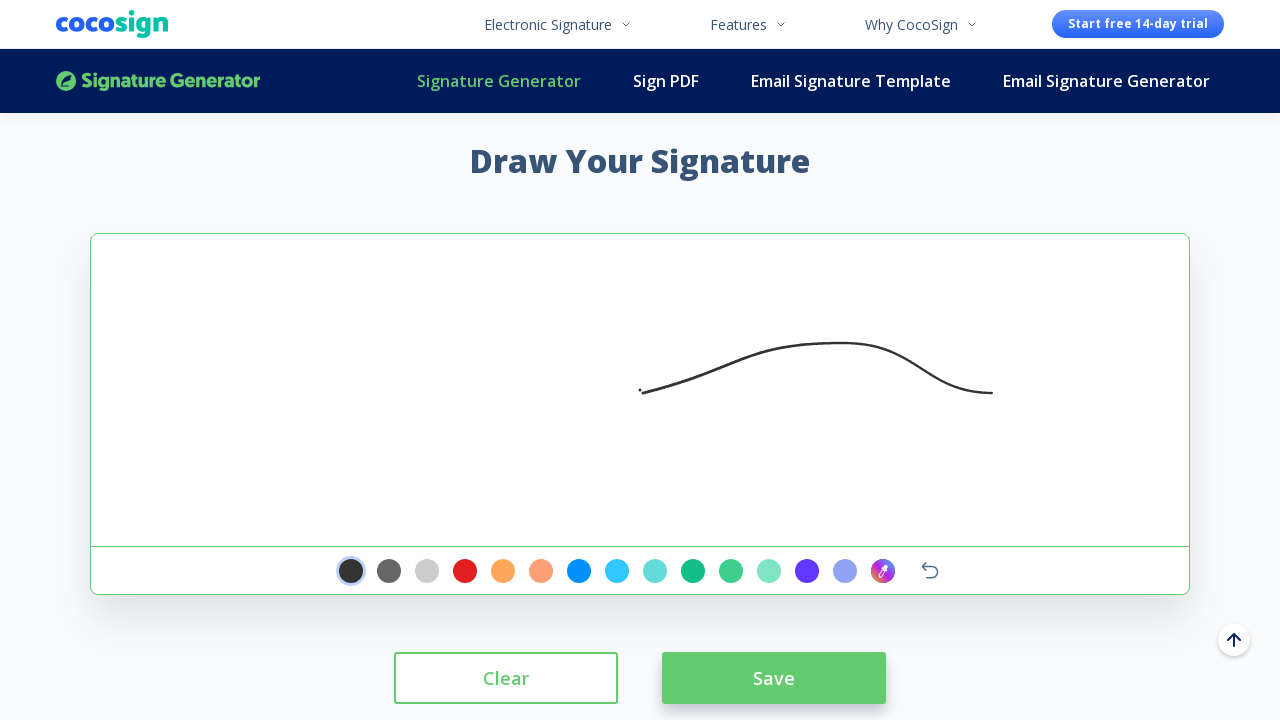

Drew signature stroke downward at (1093, 393)
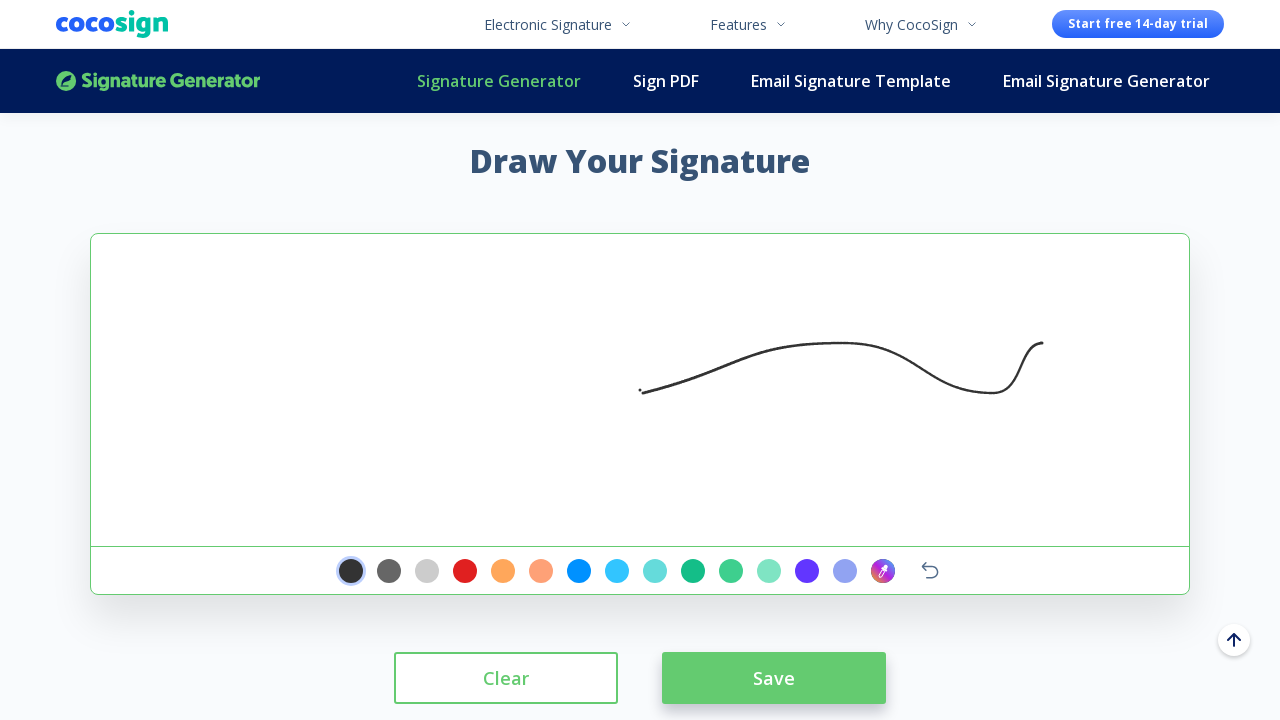

Drew signature stroke upward at (1143, 343)
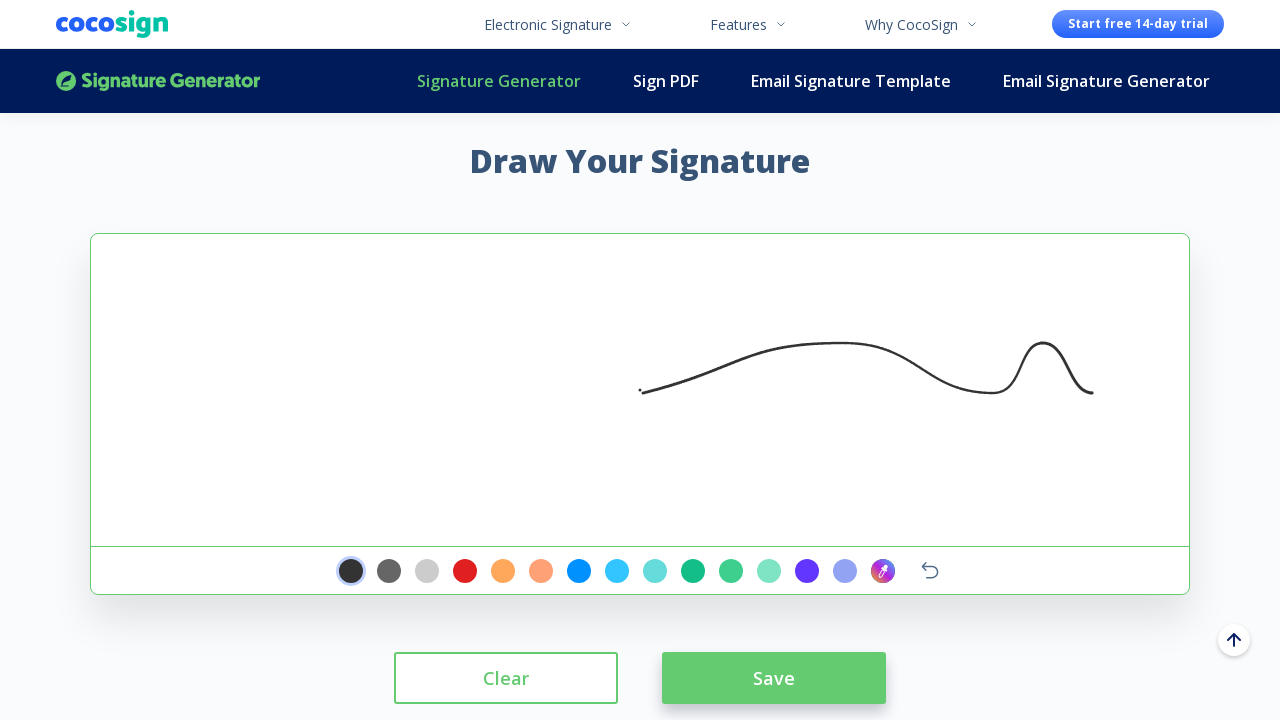

Drew signature stroke upward and to the right at (1193, 293)
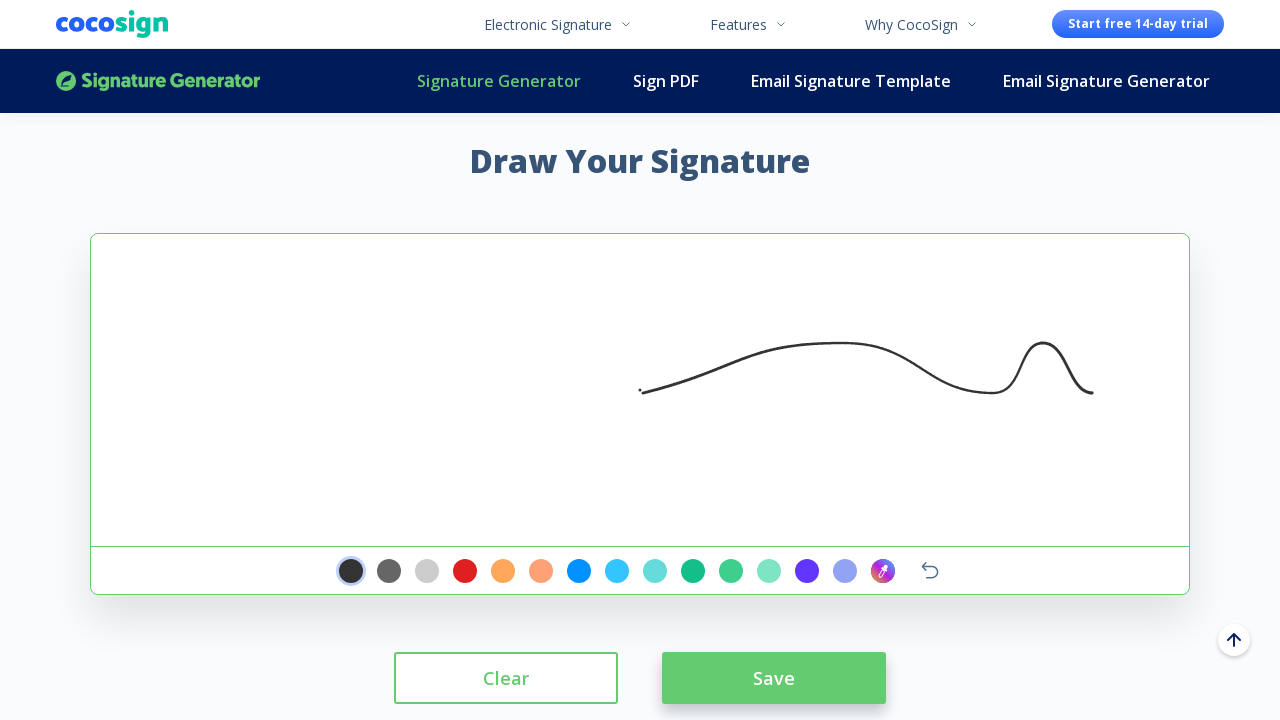

Drew signature stroke downward and to the left at (1143, 343)
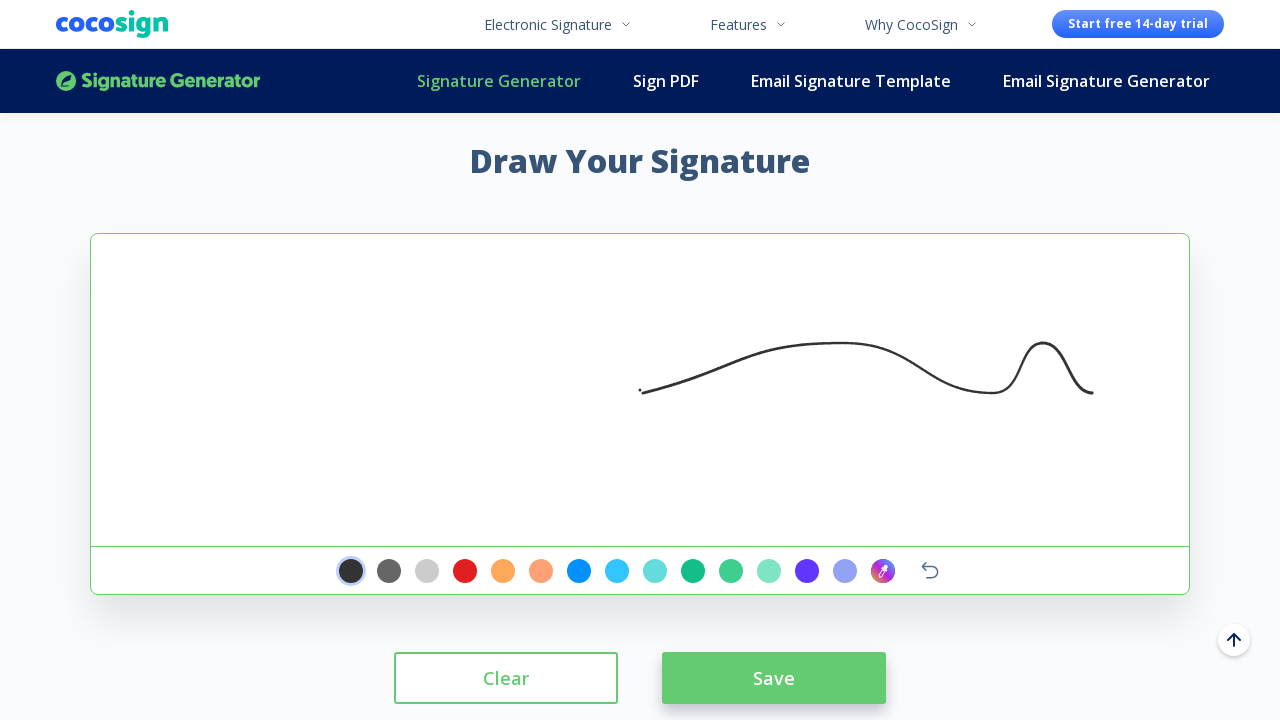

Drew signature stroke upward and to the left at (1093, 293)
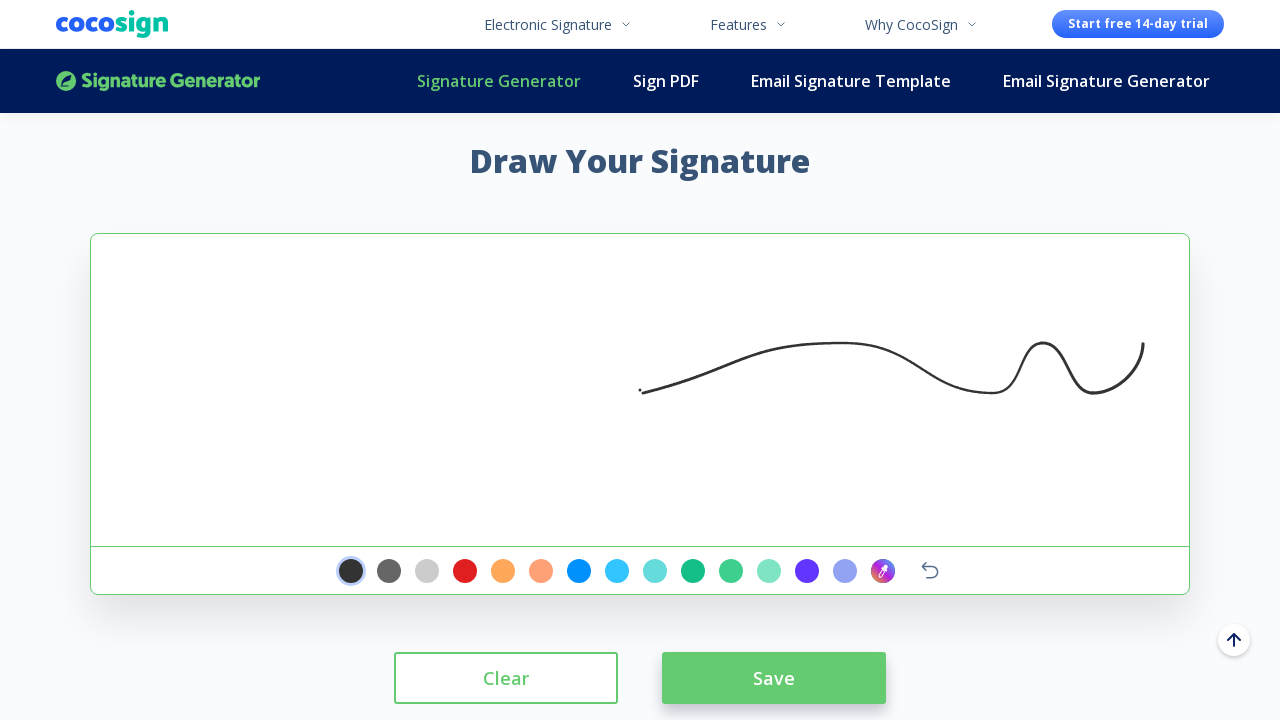

Fine-tuned signature position with small adjustment at (1096, 296)
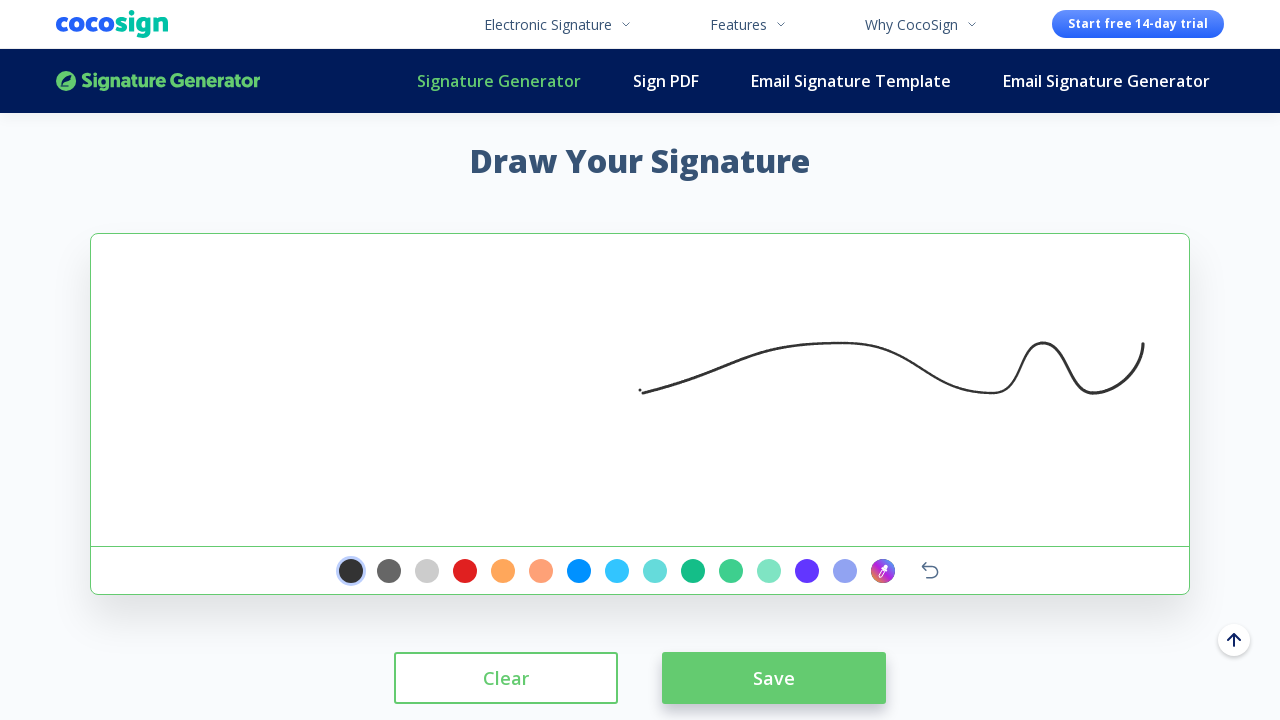

Released mouse button to complete signature drawing at (1096, 296)
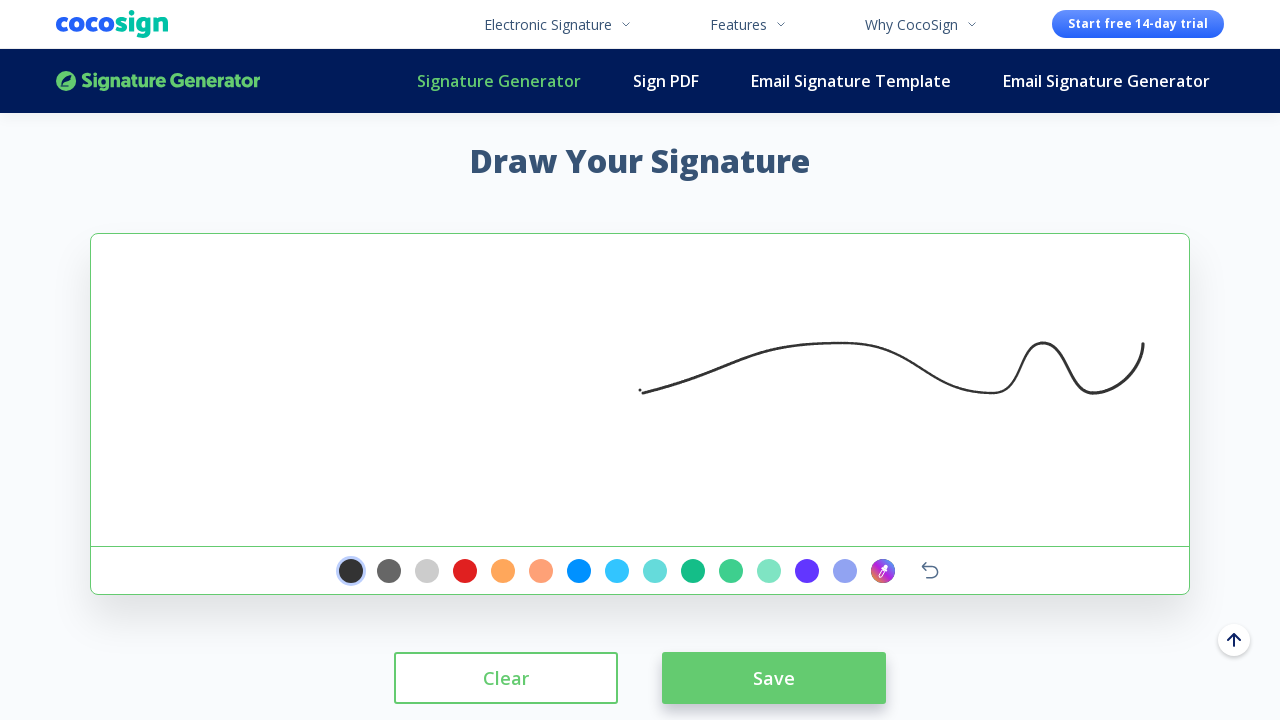

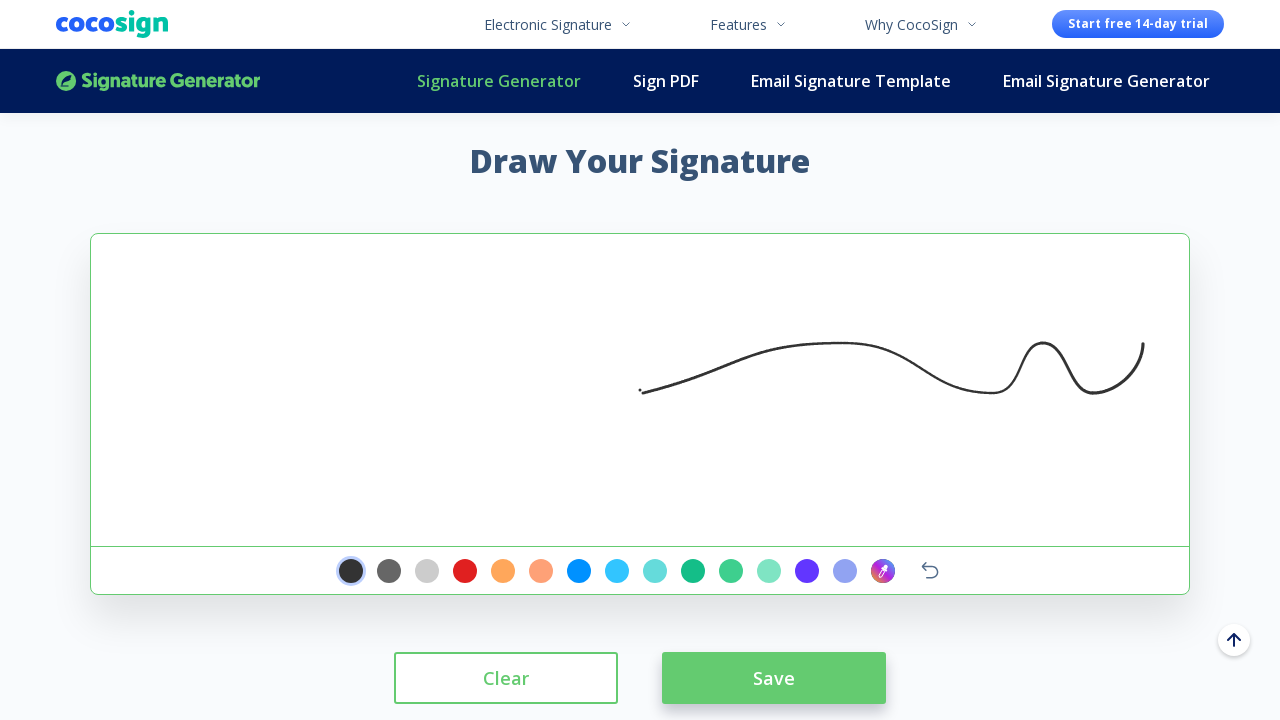